Tests fluent wait functionality by navigating to a countdown timer page and waiting for the countdown to end with "00"

Starting URL: https://automationfc.github.io/fluent-wait/

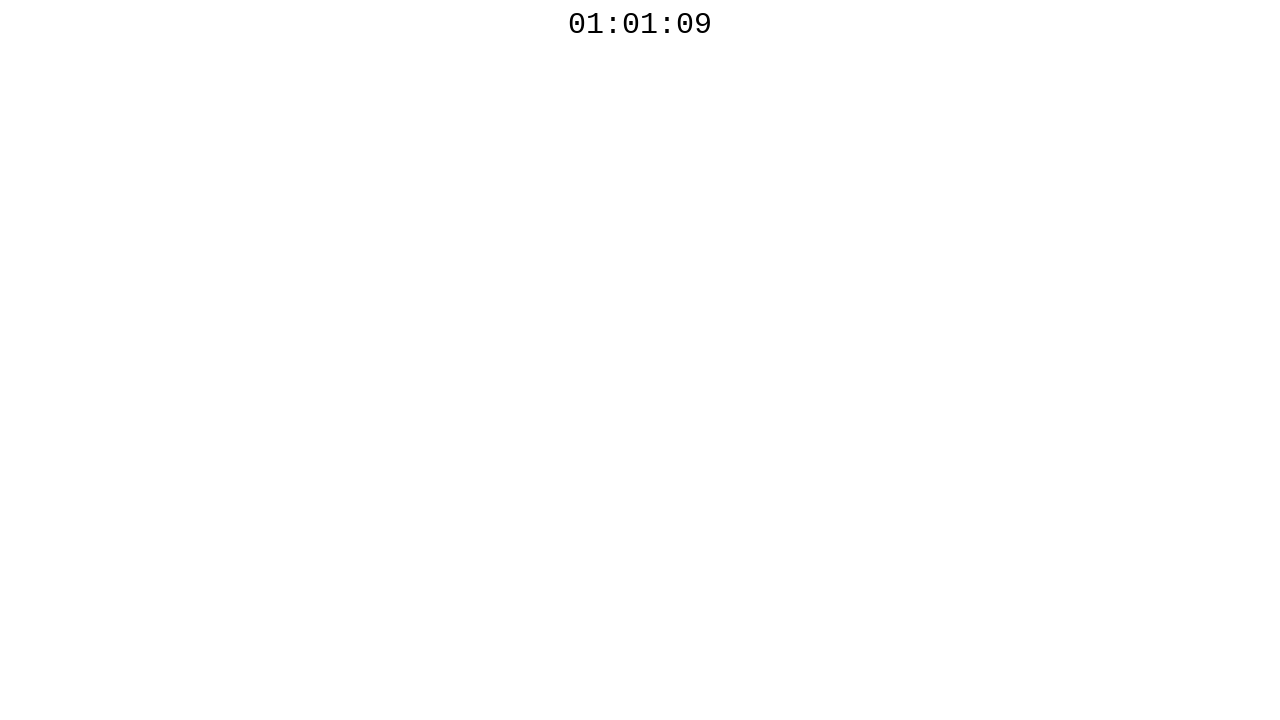

Countdown timer element became visible
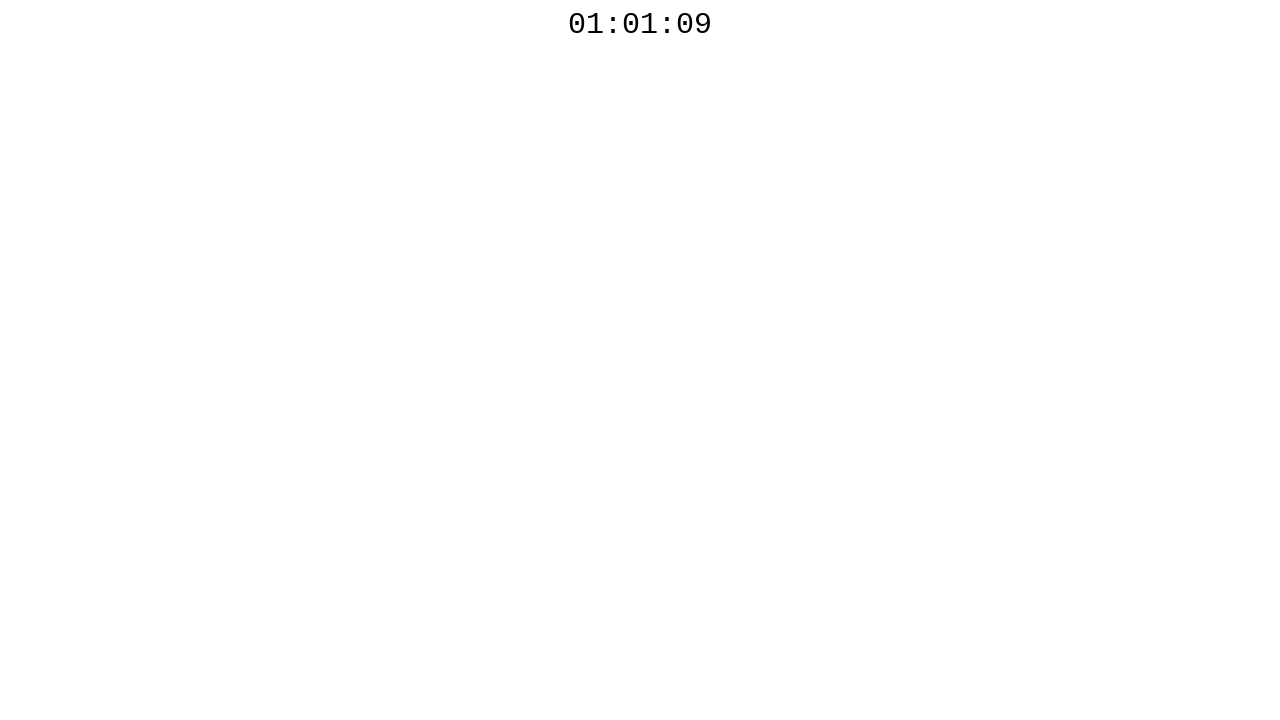

Countdown timer completed and reached '00'
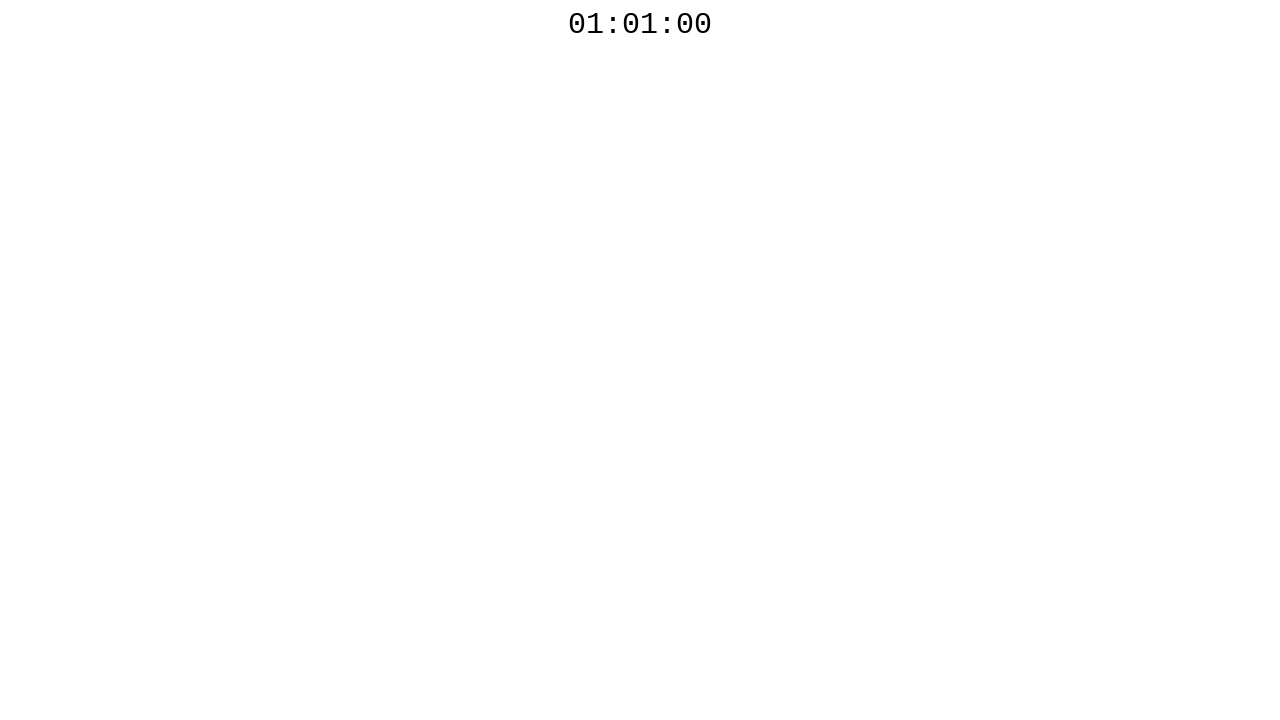

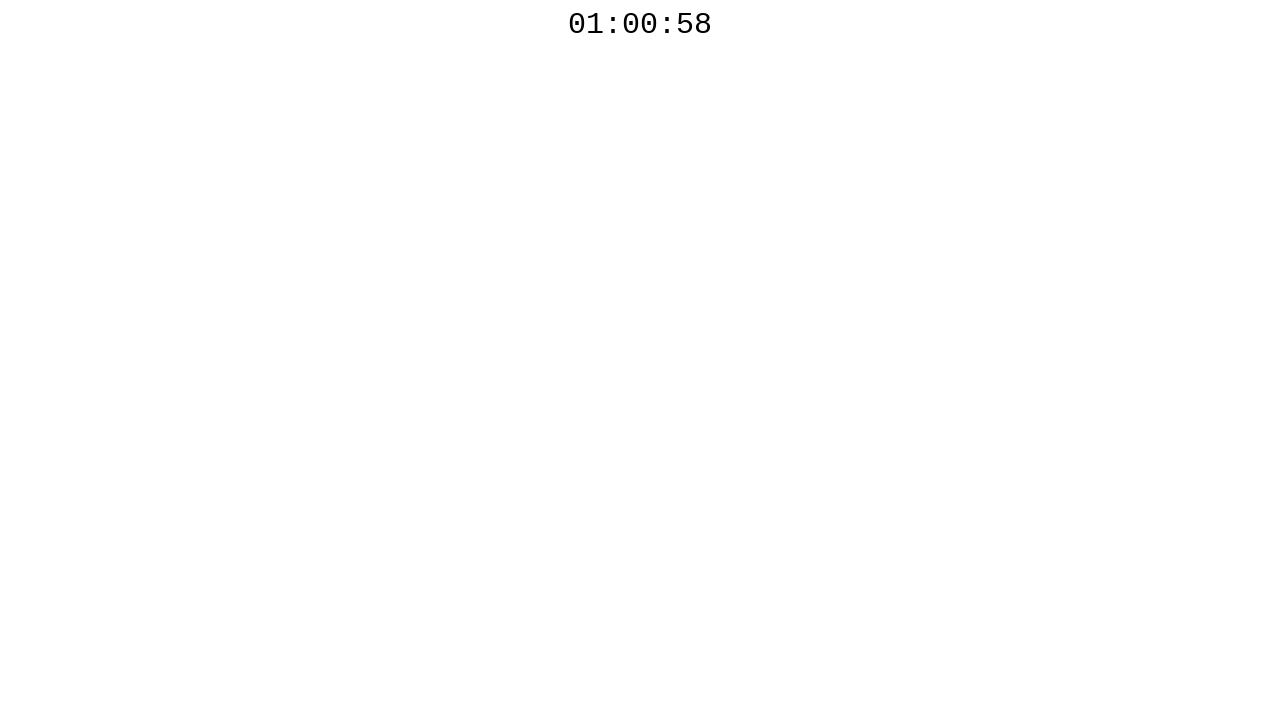